Tests that the email field submits correctly and displays in the output section

Starting URL: https://demoqa.com

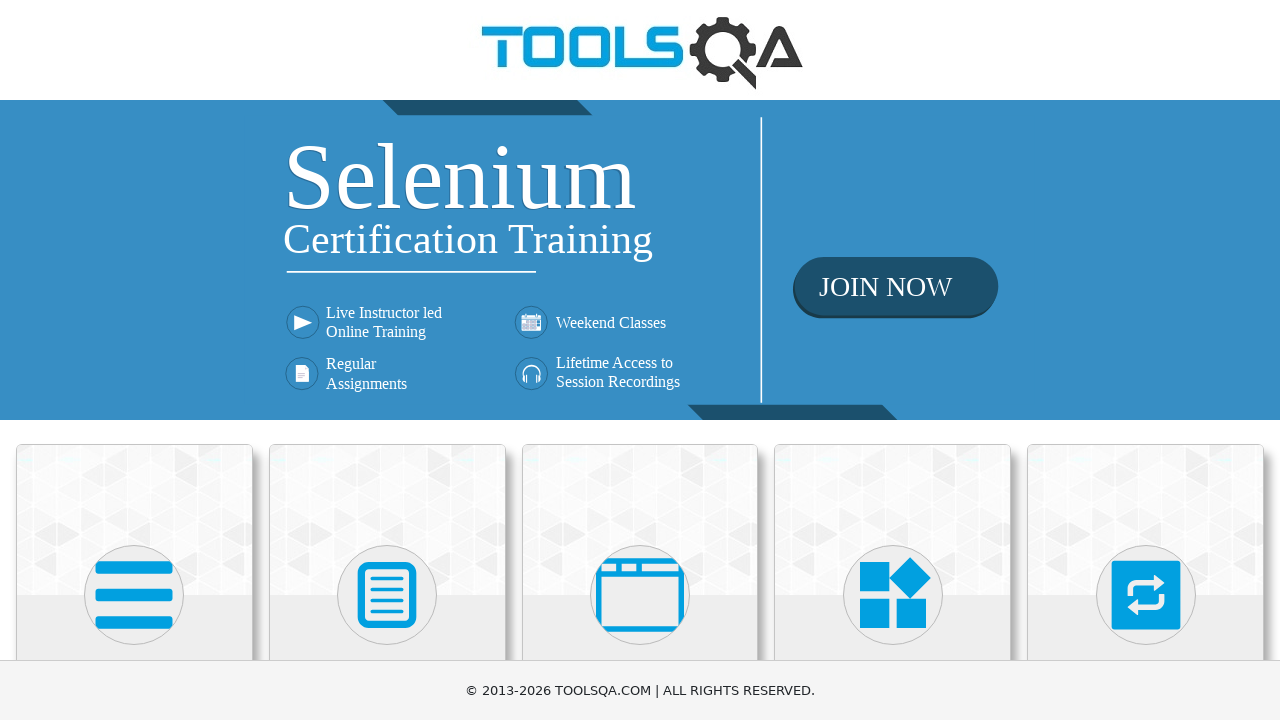

Clicked on Elements section at (134, 360) on xpath=//h5[contains(text(), 'Elements')]
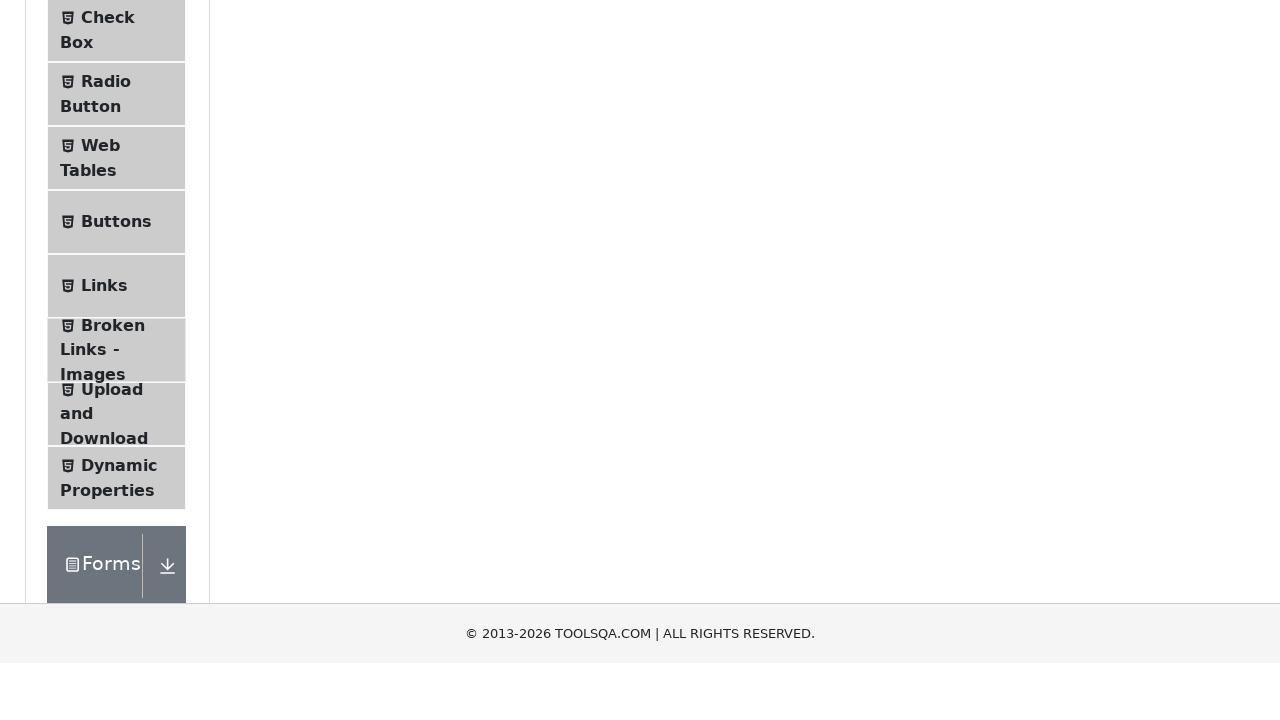

Clicked on Text Box menu item at (119, 261) on xpath=//span[contains(text(), 'Text Box')]
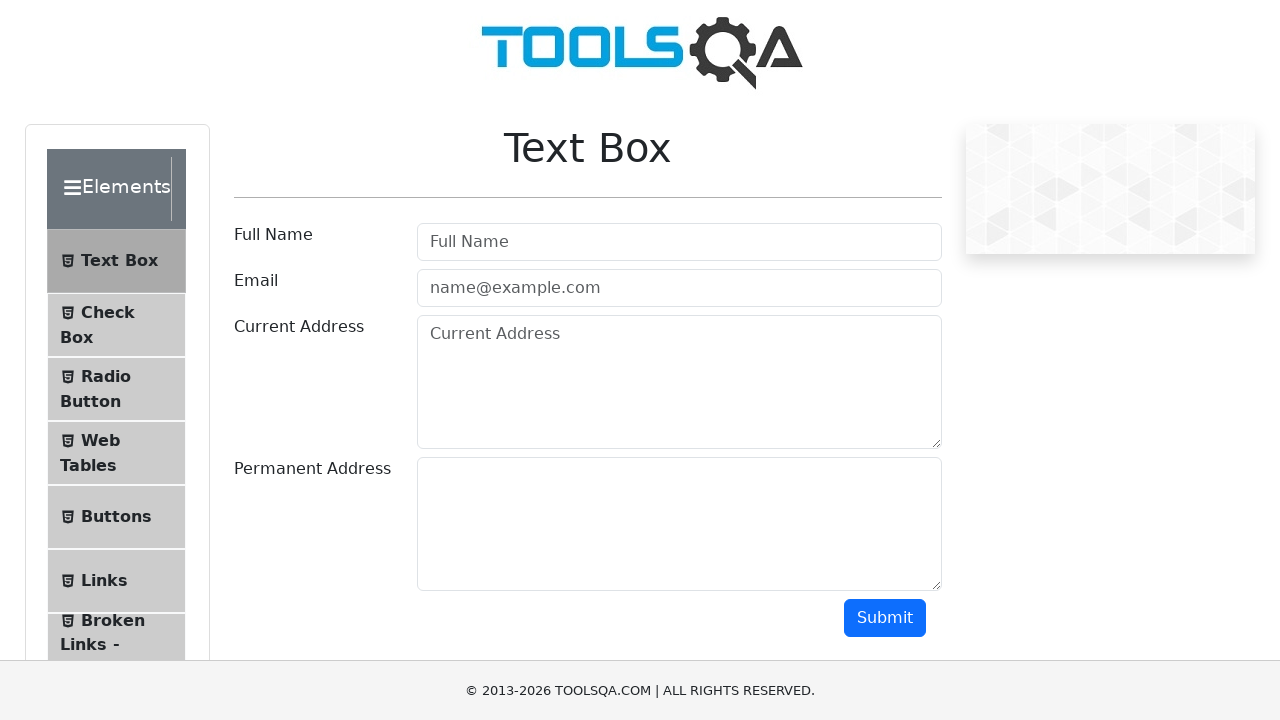

Filled email field with marcus.smith@testmail.com on #userEmail
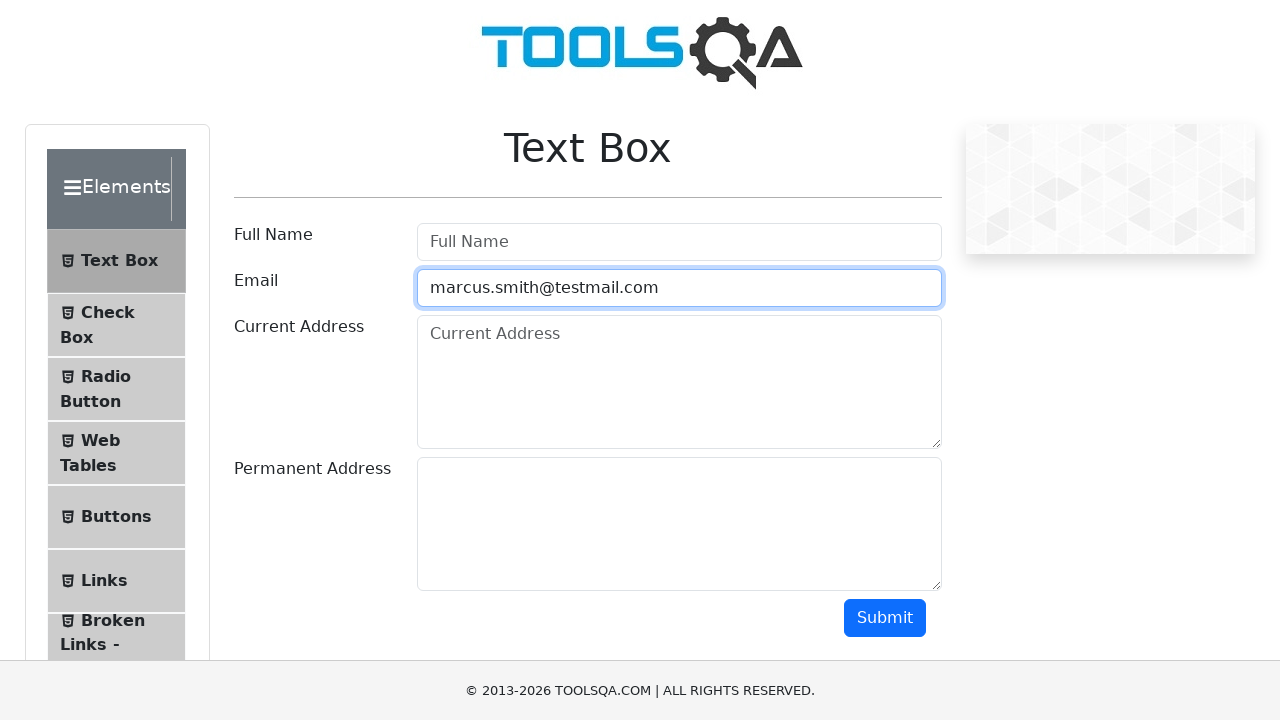

Clicked submit button to submit email at (885, 618) on #submit
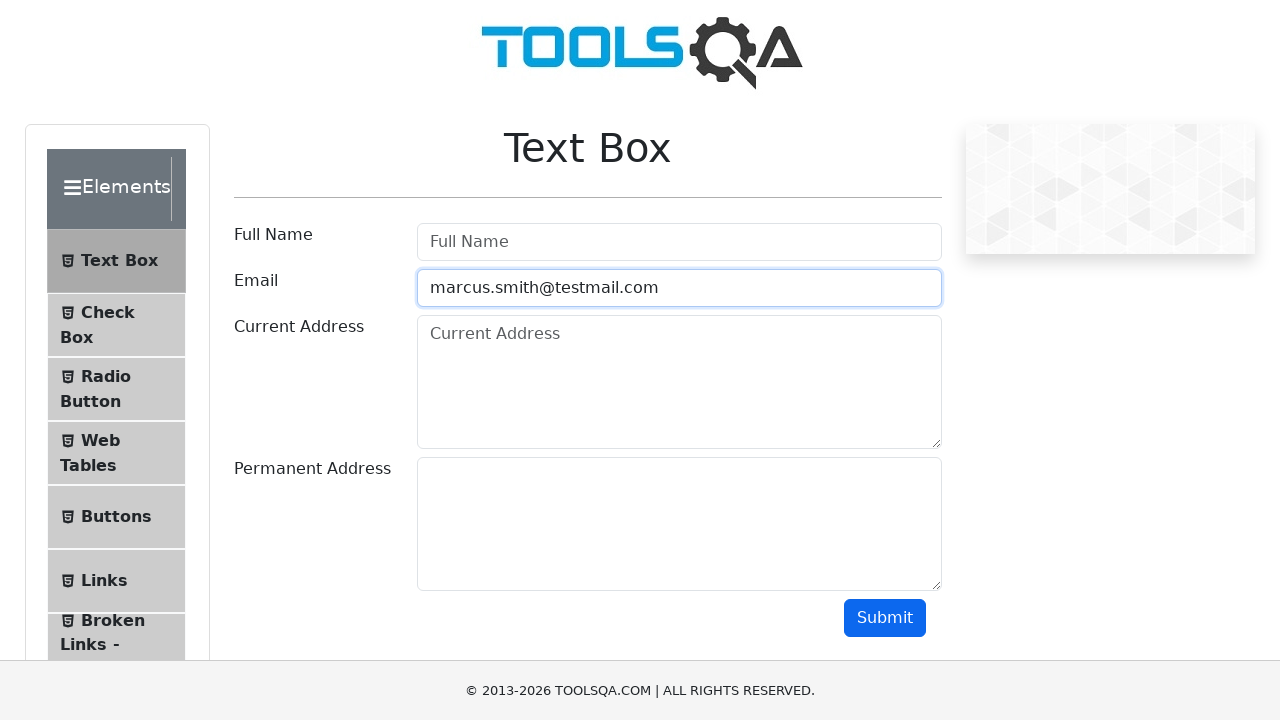

Email output section loaded and is visible
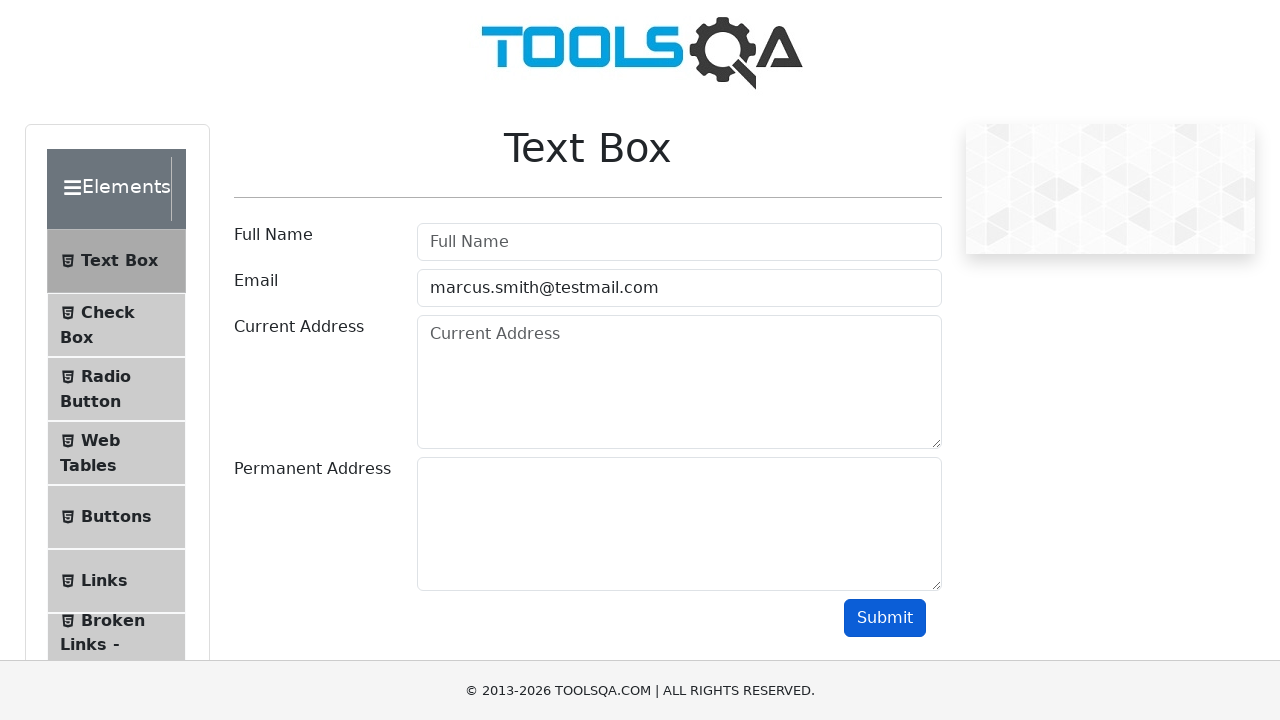

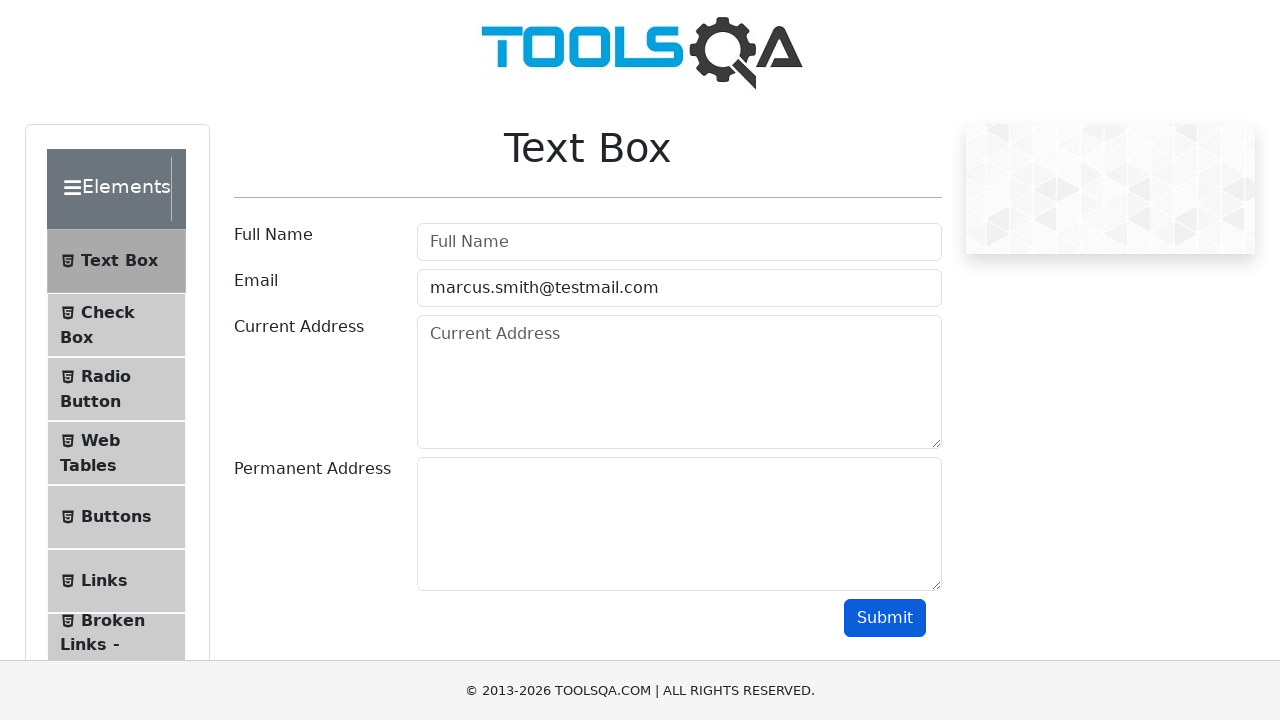